Navigates to a login practice page and waits for it to load completely.

Starting URL: https://rahulshettyacademy.com/loginpagePractise/

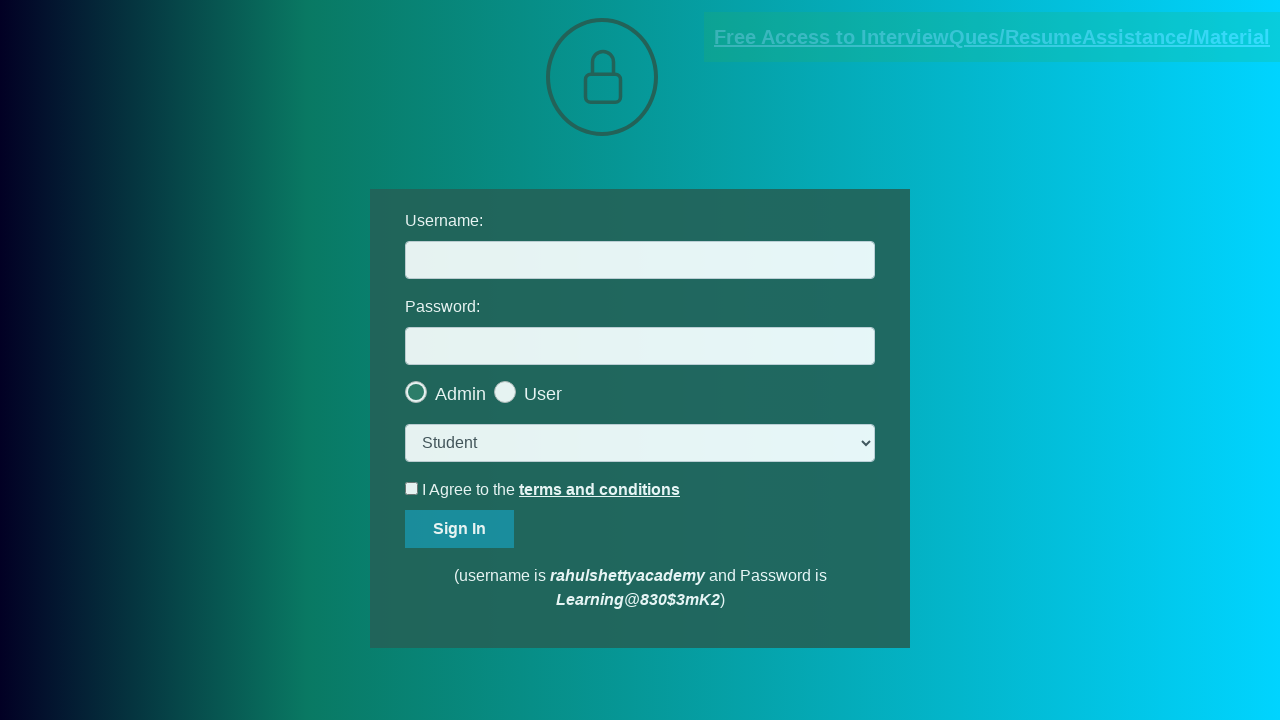

Navigated to login practice page
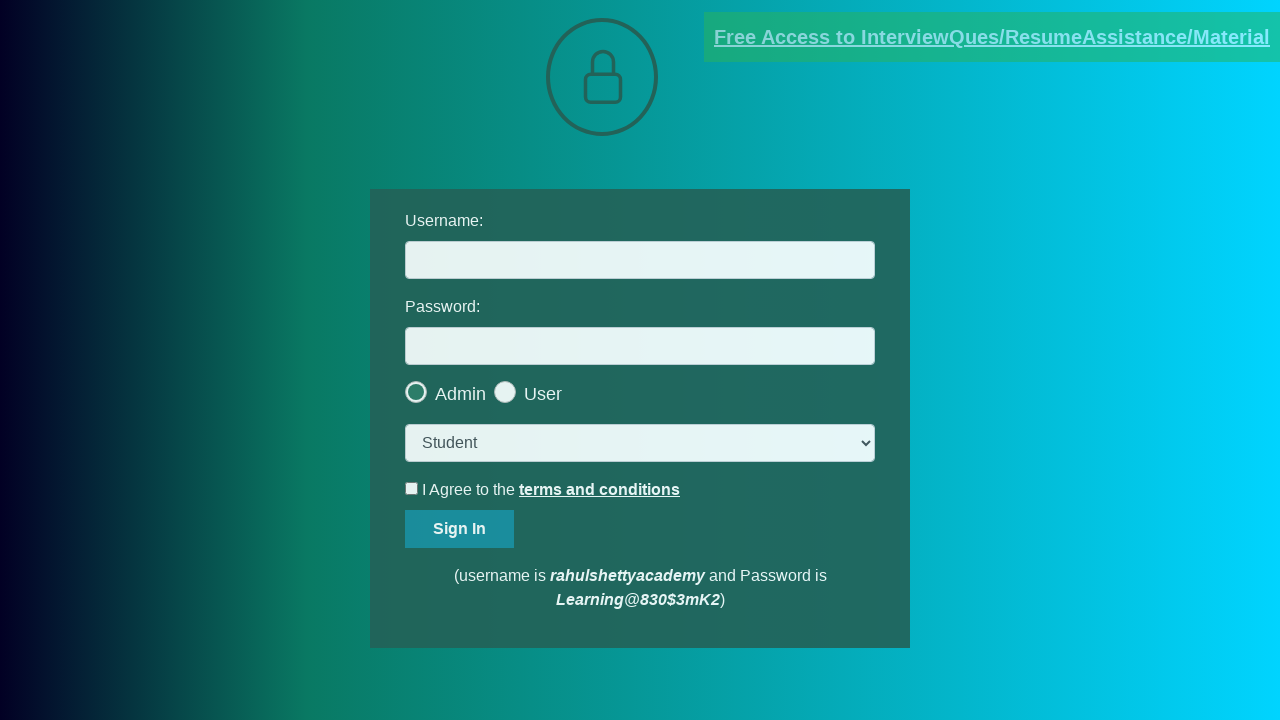

Waited for page to fully load (networkidle)
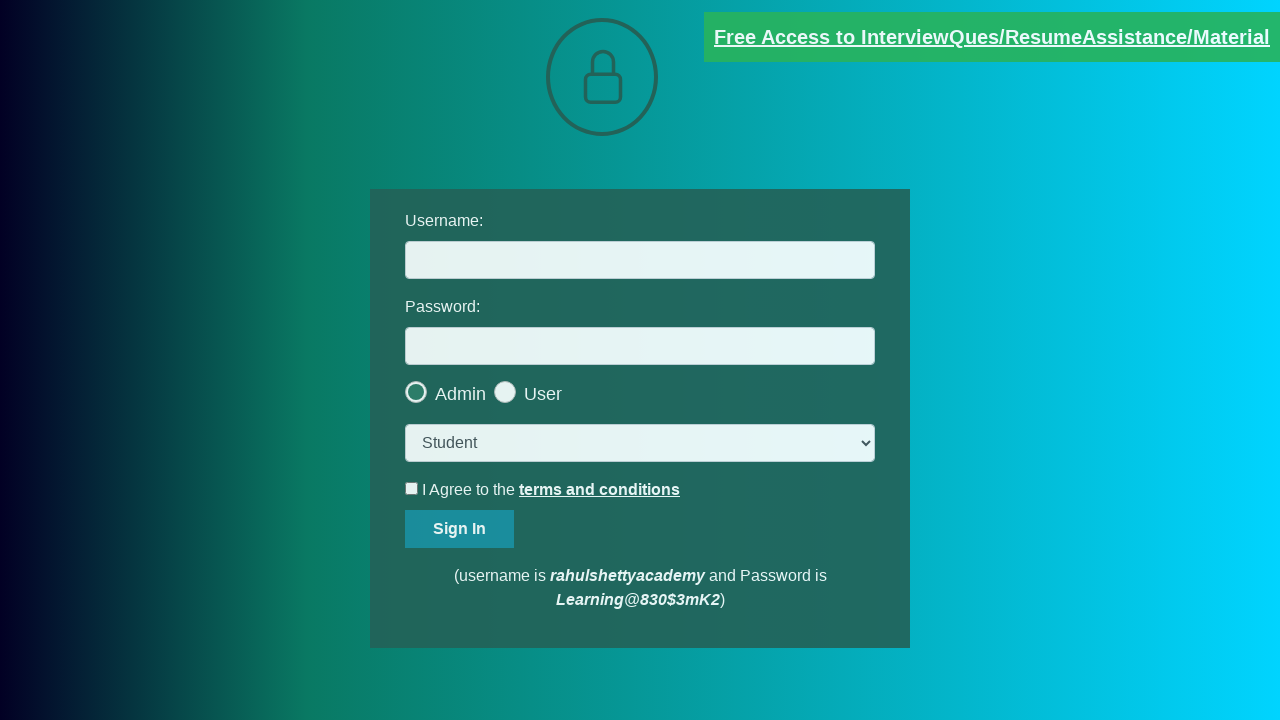

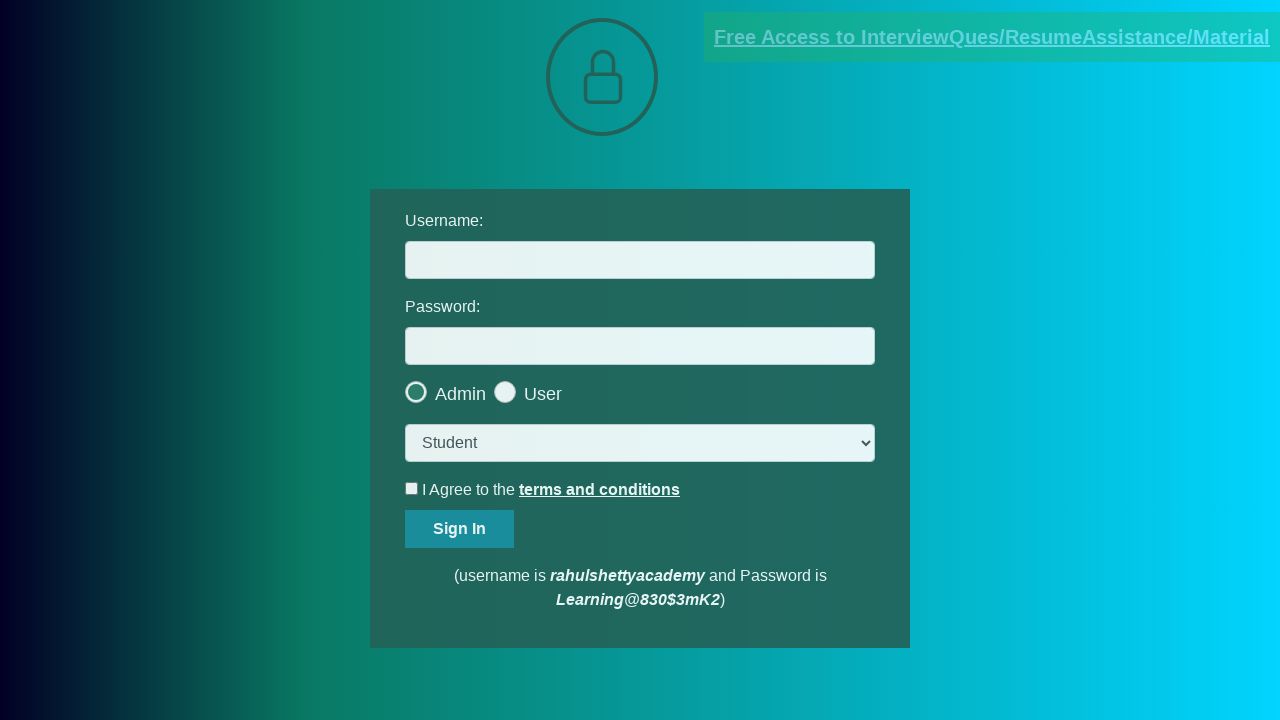